Tests browser window handling by clicking a button to open a new window, switching to the child window, closing it, and switching back to the main window.

Starting URL: https://rahulshettyacademy.com/AutomationPractice/

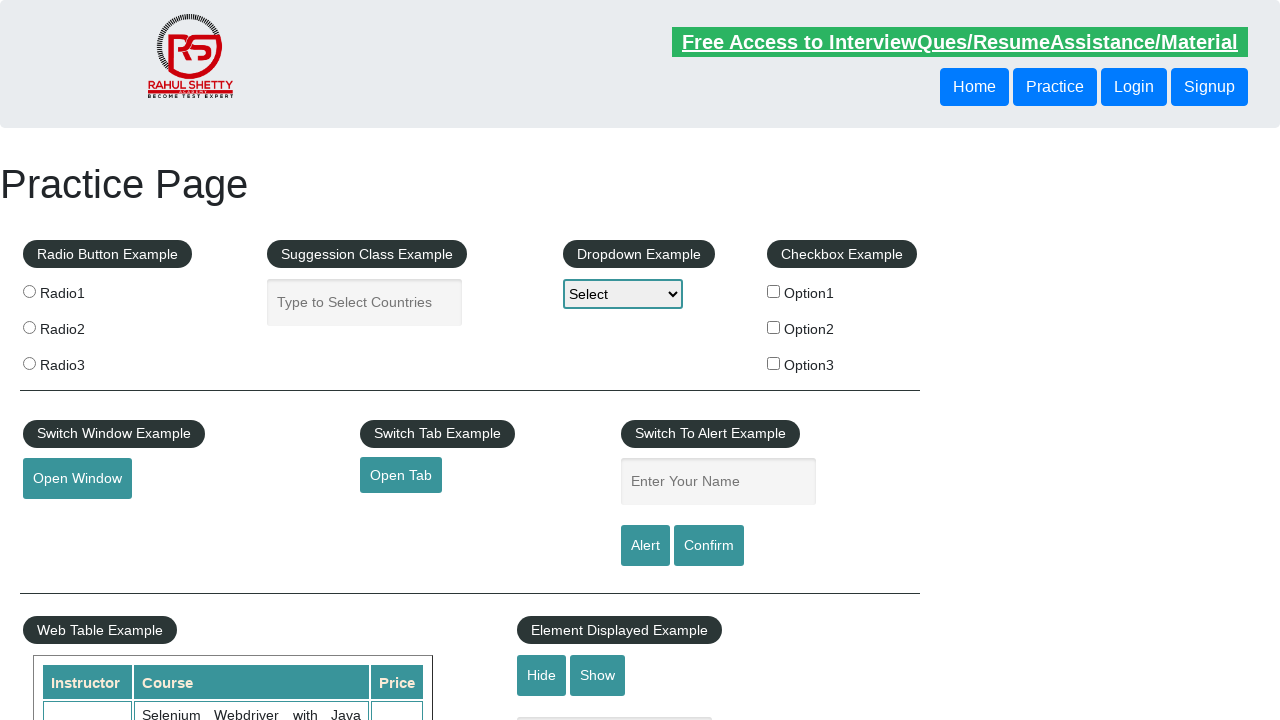

Clicked 'Open Window' button to open a new child window at (77, 479) on #openwindow
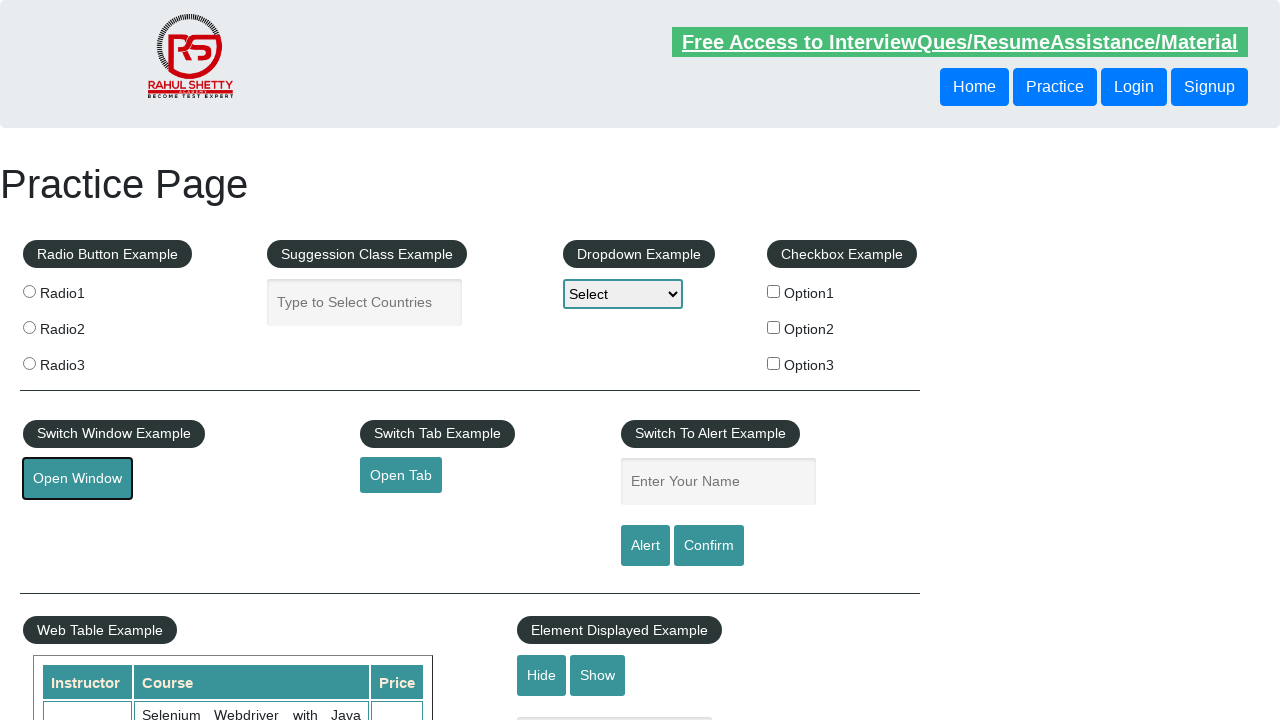

Captured the new child window page object
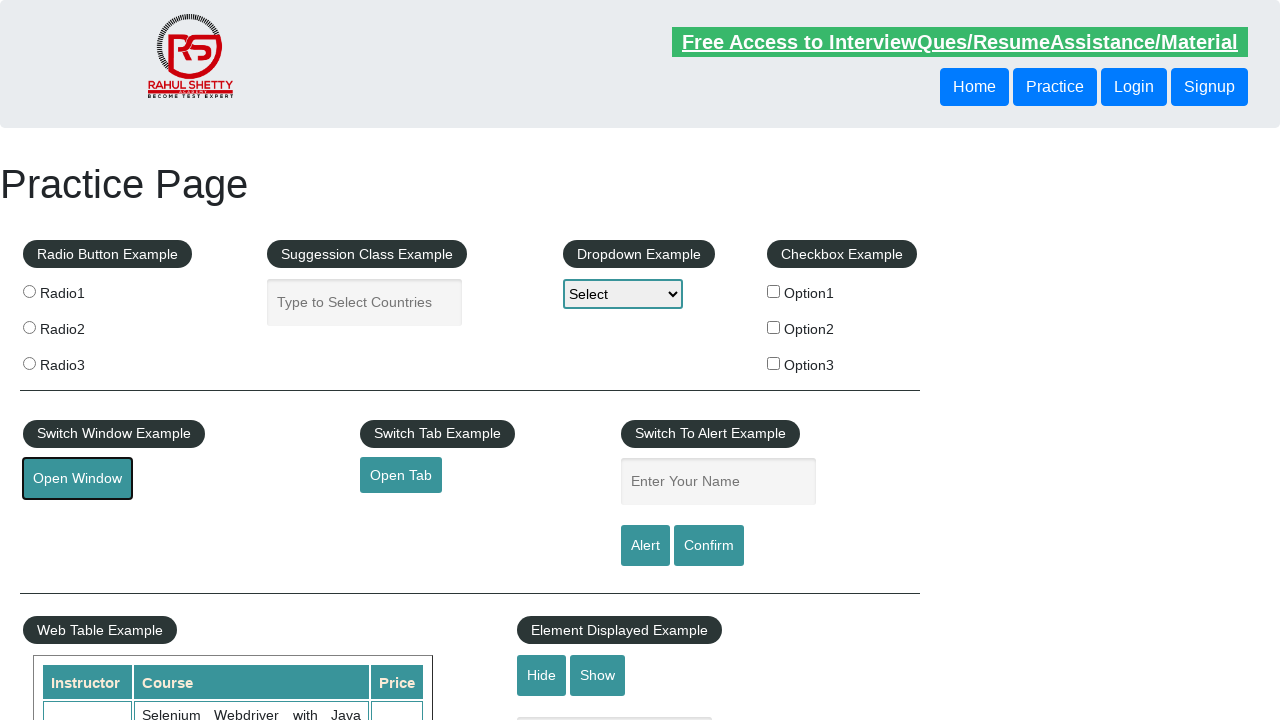

Child window page loaded successfully
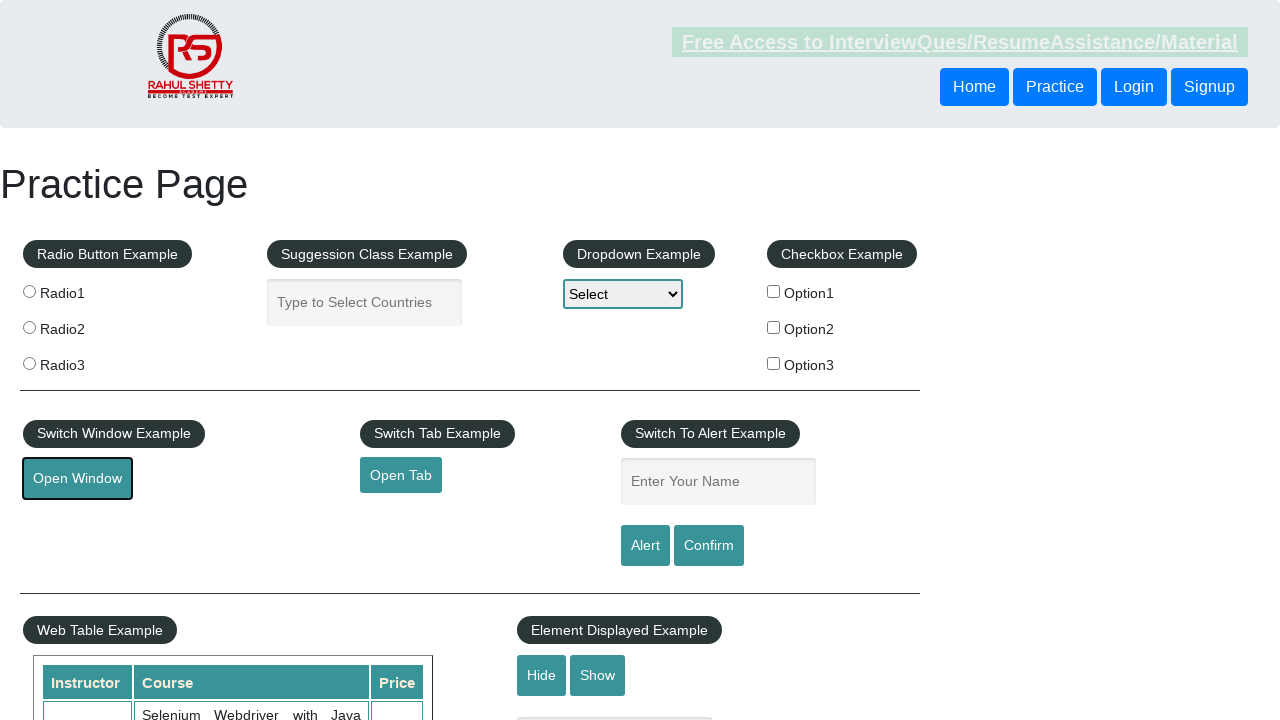

Closed the child window
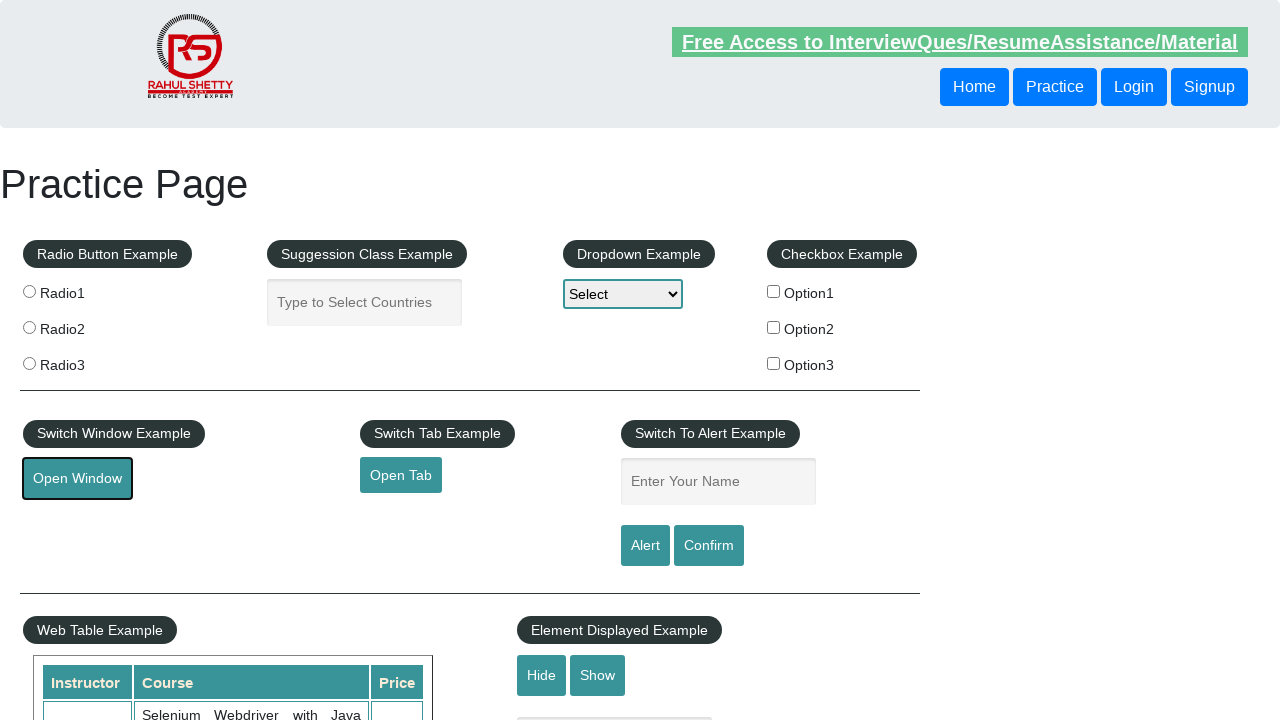

Verified main window is still active by finding 'Open Window' button
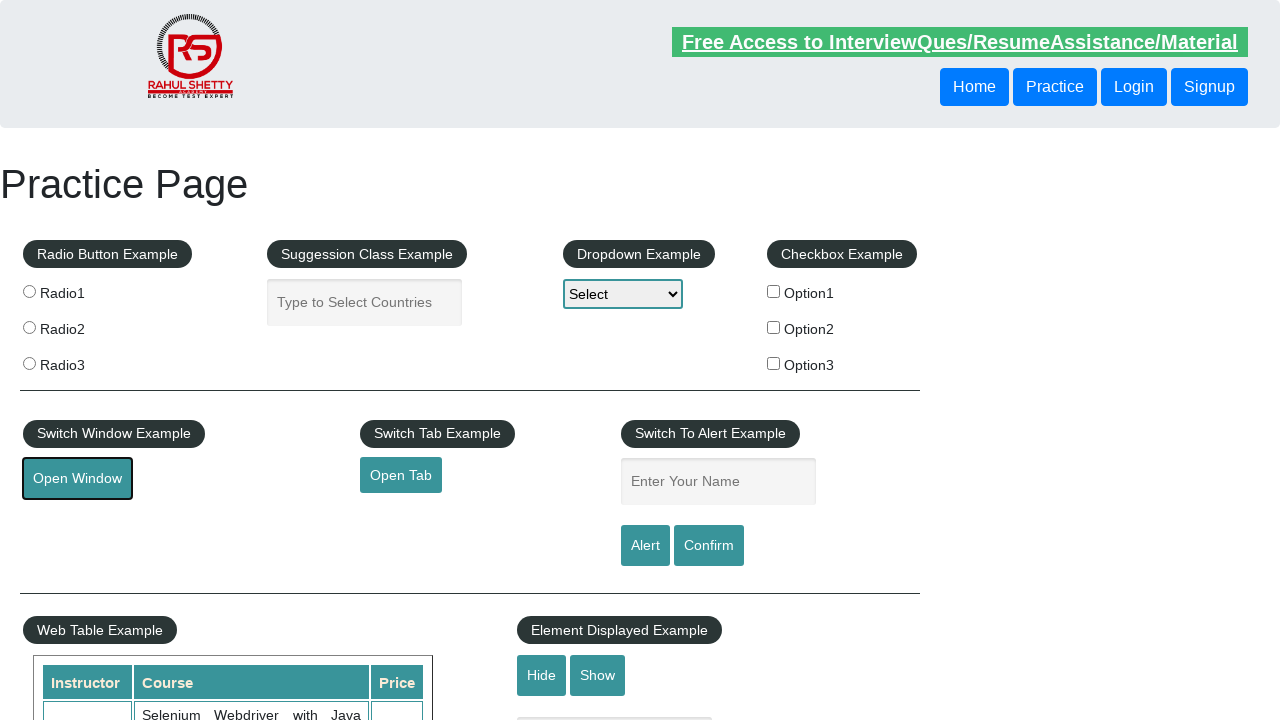

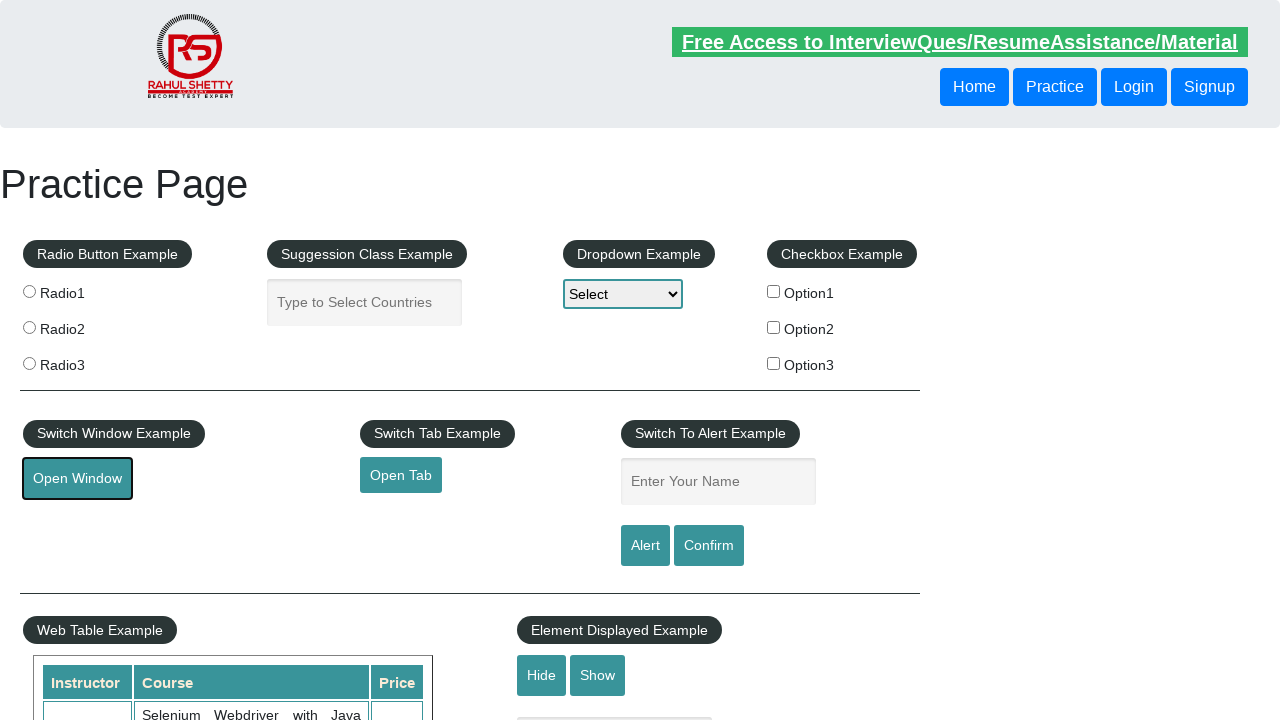